Tests jQuery UI custom dropdown by selecting different number options (3, 9, 19) and verifying the selection is displayed correctly.

Starting URL: http://jqueryui.com/resources/demos/selectmenu/default.html

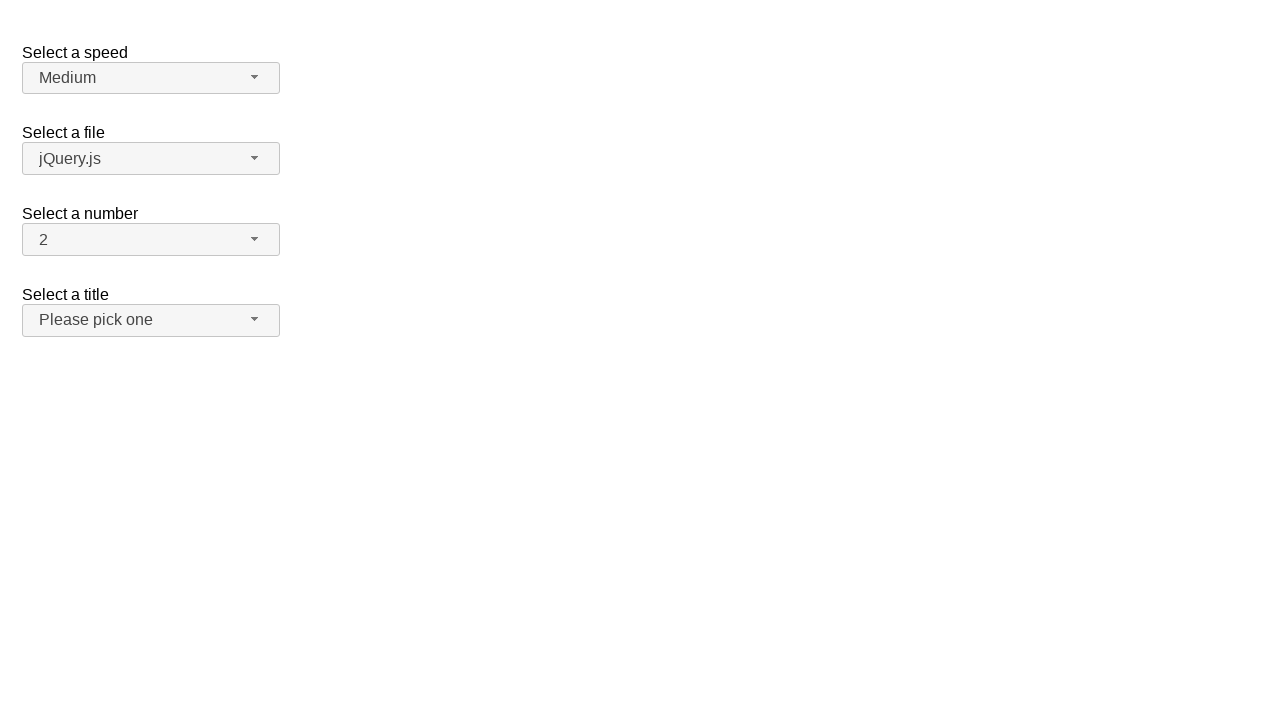

Clicked number dropdown button to open menu at (255, 239) on xpath=//span[@id='number-button']/span[contains(@class,'ui-selectmenu-icon')]
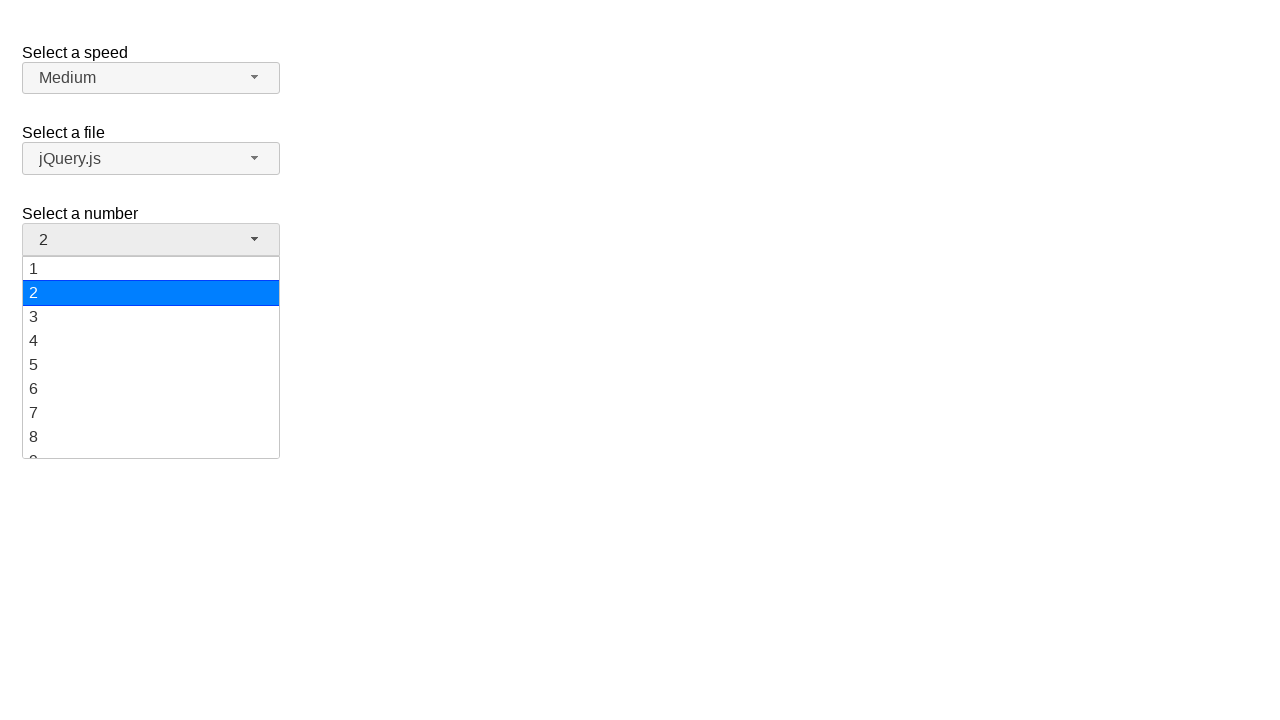

Dropdown menu appeared with number options
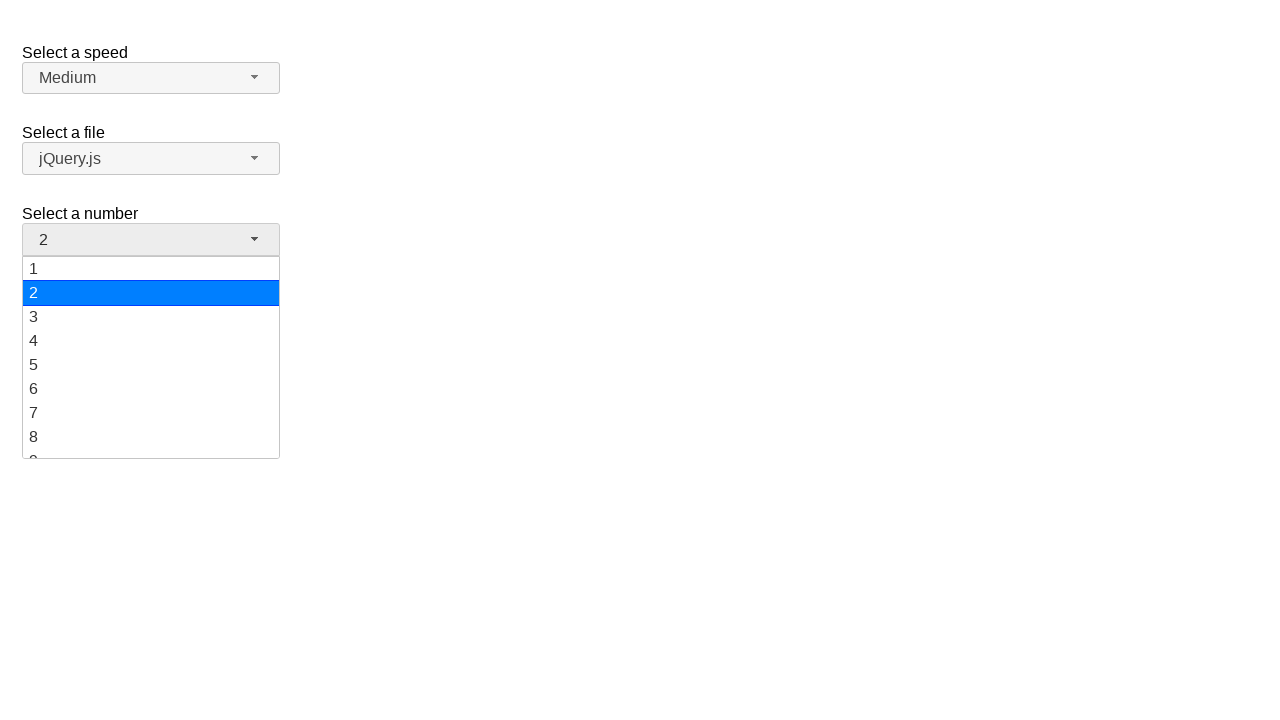

Selected option '3' from dropdown at (151, 317) on xpath=//ul[@id='number-menu']//div[text()='3']
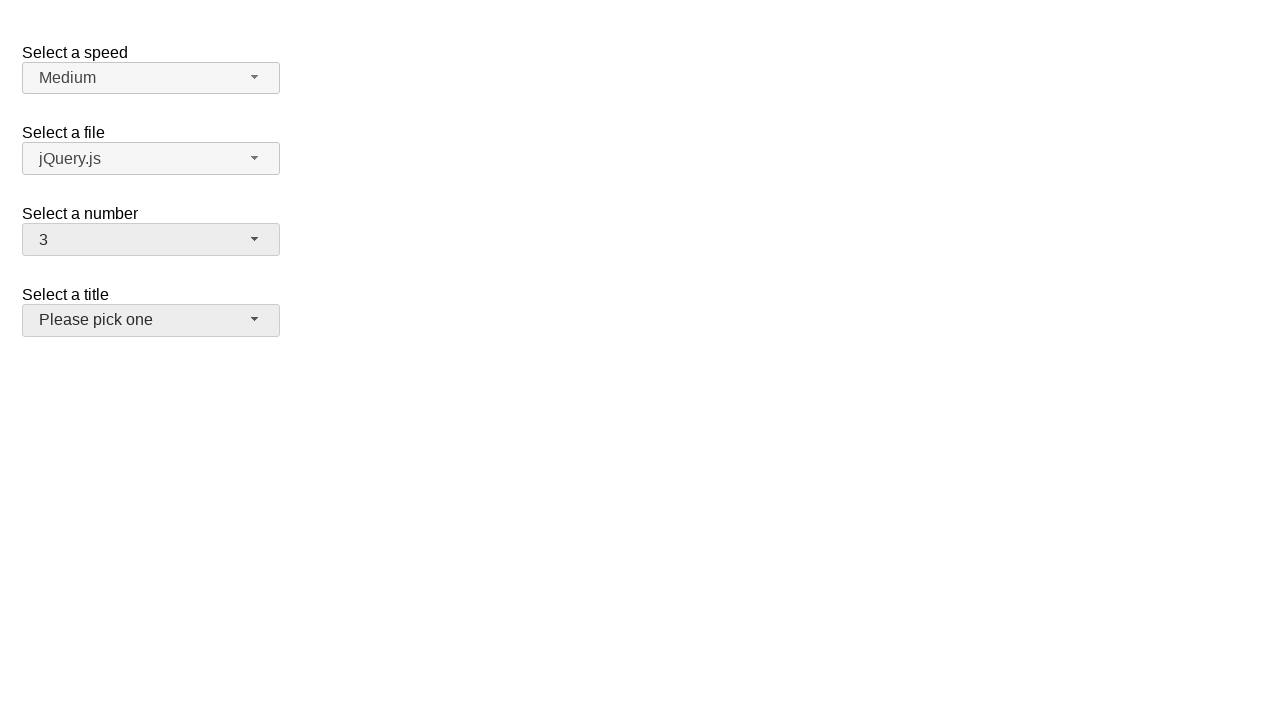

Verified that '3' is displayed as selected in dropdown
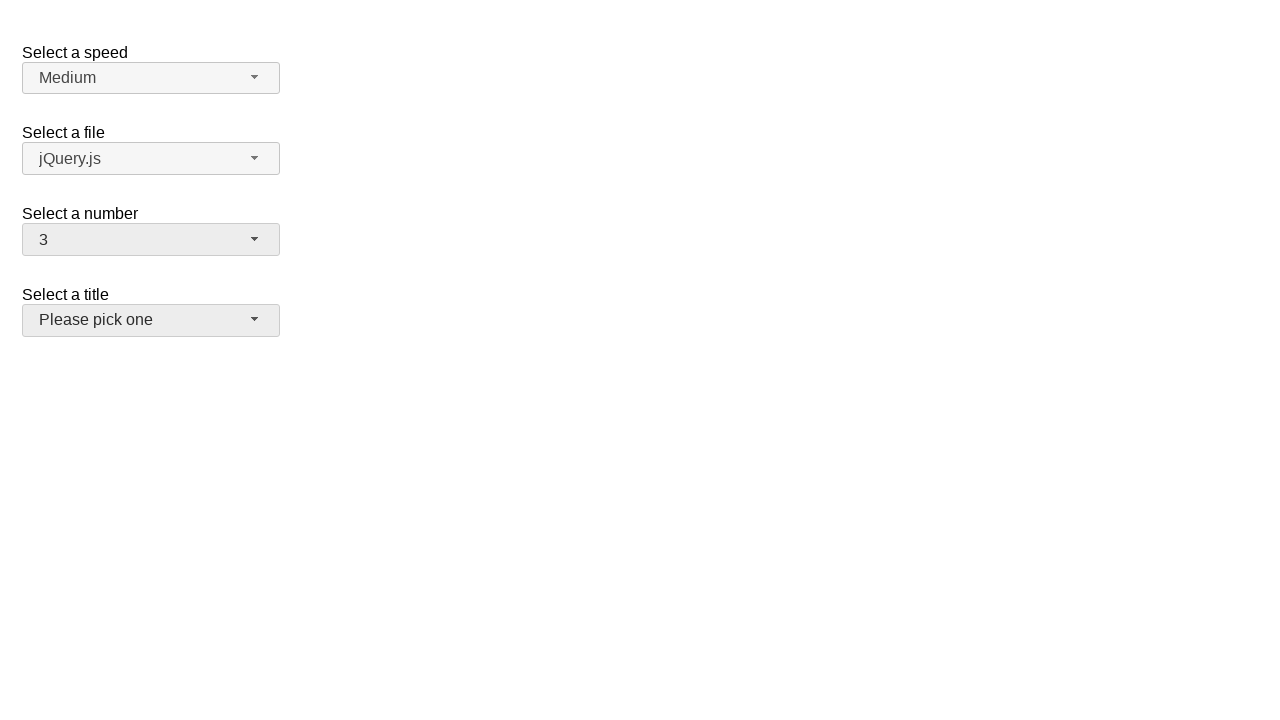

Clicked number dropdown button to open menu again at (255, 239) on xpath=//span[@id='number-button']/span[contains(@class,'ui-selectmenu-icon')]
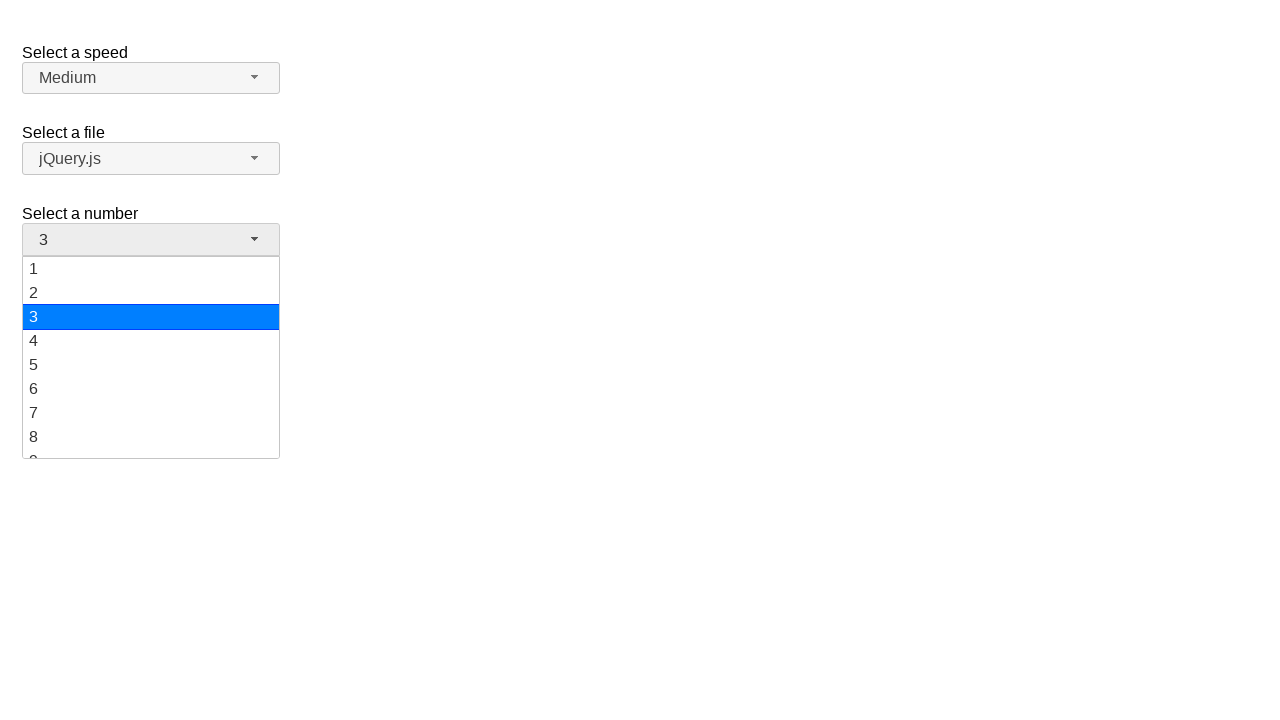

Dropdown menu appeared with number options
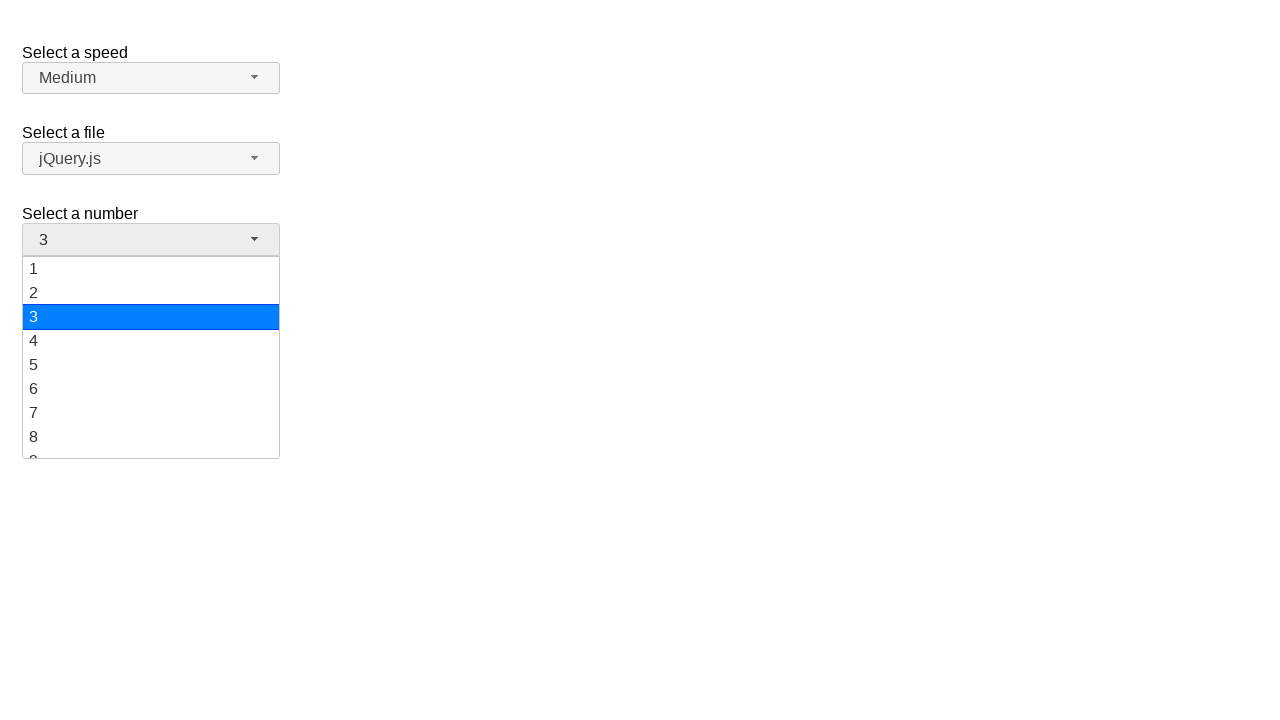

Selected option '9' from dropdown at (151, 446) on xpath=//ul[@id='number-menu']//div[text()='9']
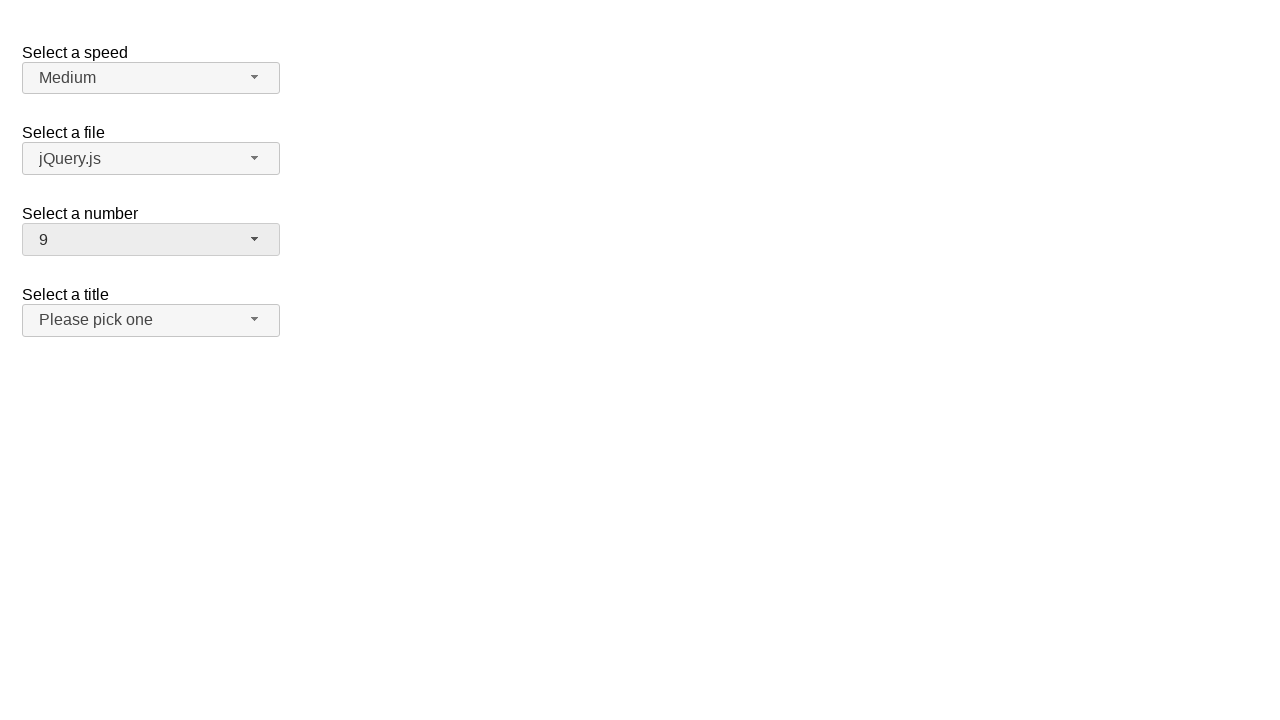

Verified that '9' is displayed as selected in dropdown
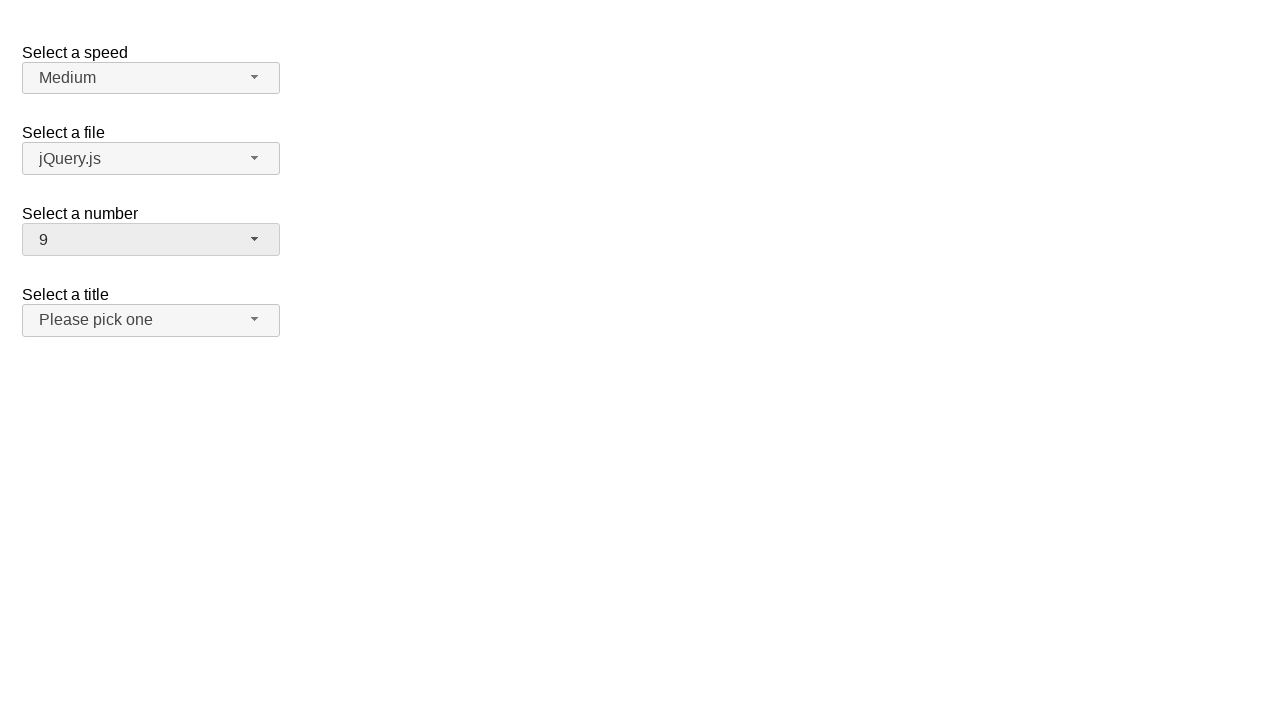

Clicked number dropdown button to open menu again at (255, 239) on xpath=//span[@id='number-button']/span[contains(@class,'ui-selectmenu-icon')]
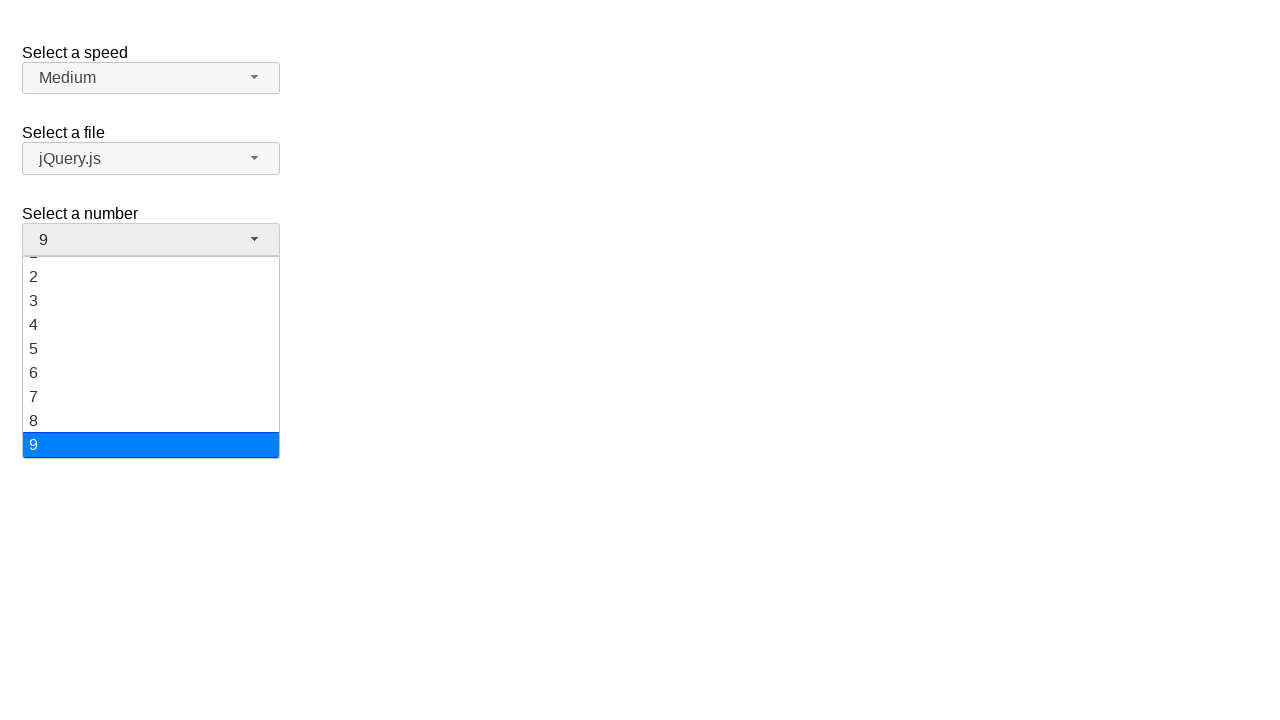

Dropdown menu appeared with number options
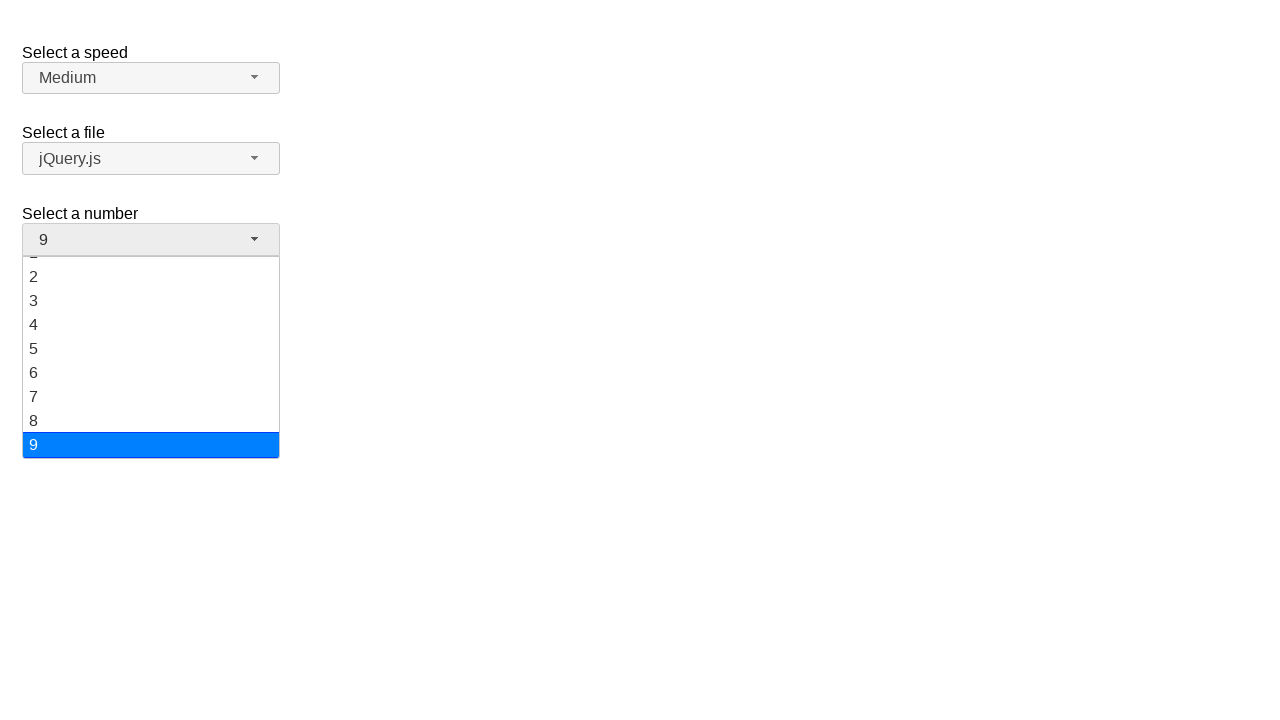

Selected option '19' from dropdown at (151, 445) on xpath=//ul[@id='number-menu']//div[text()='19']
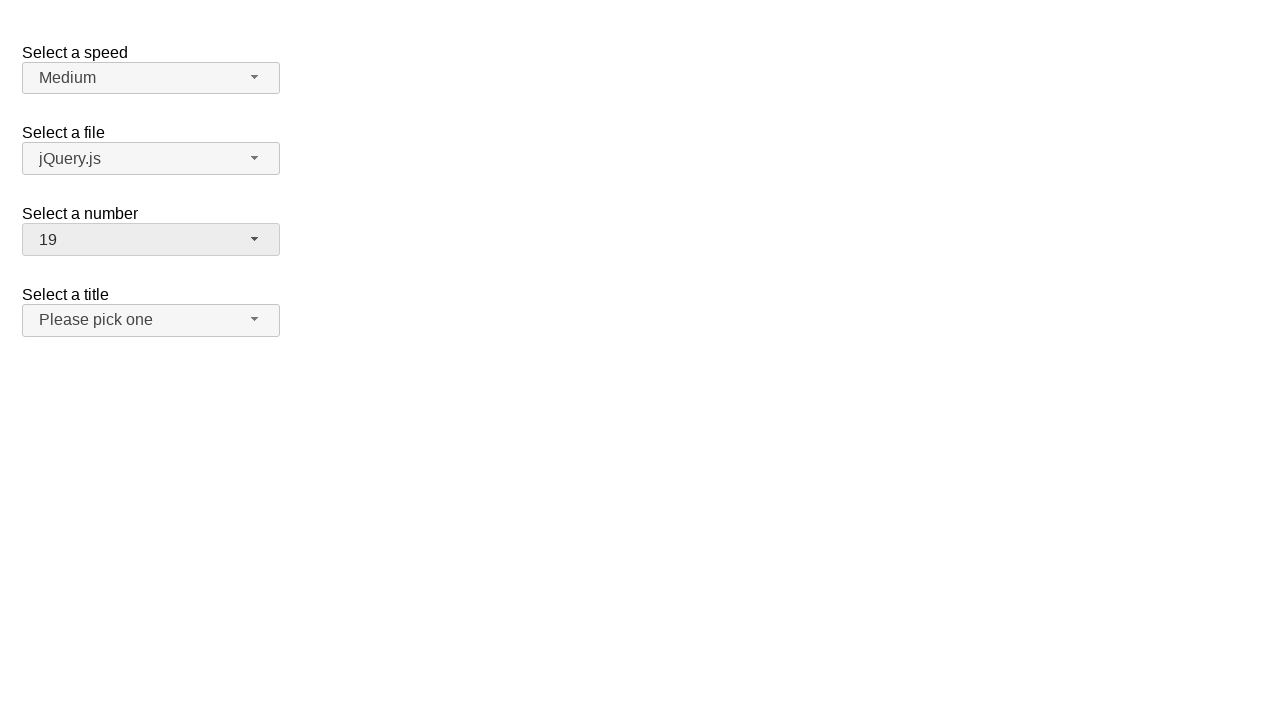

Verified that '19' is displayed as selected in dropdown
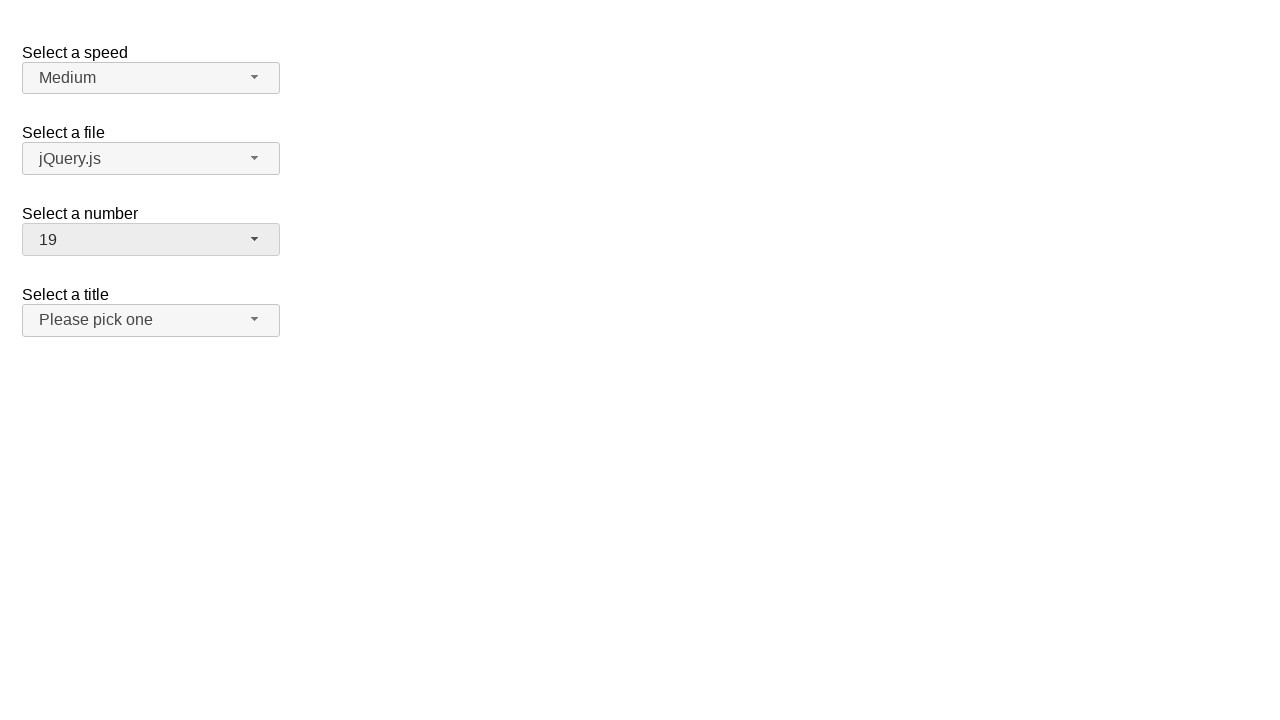

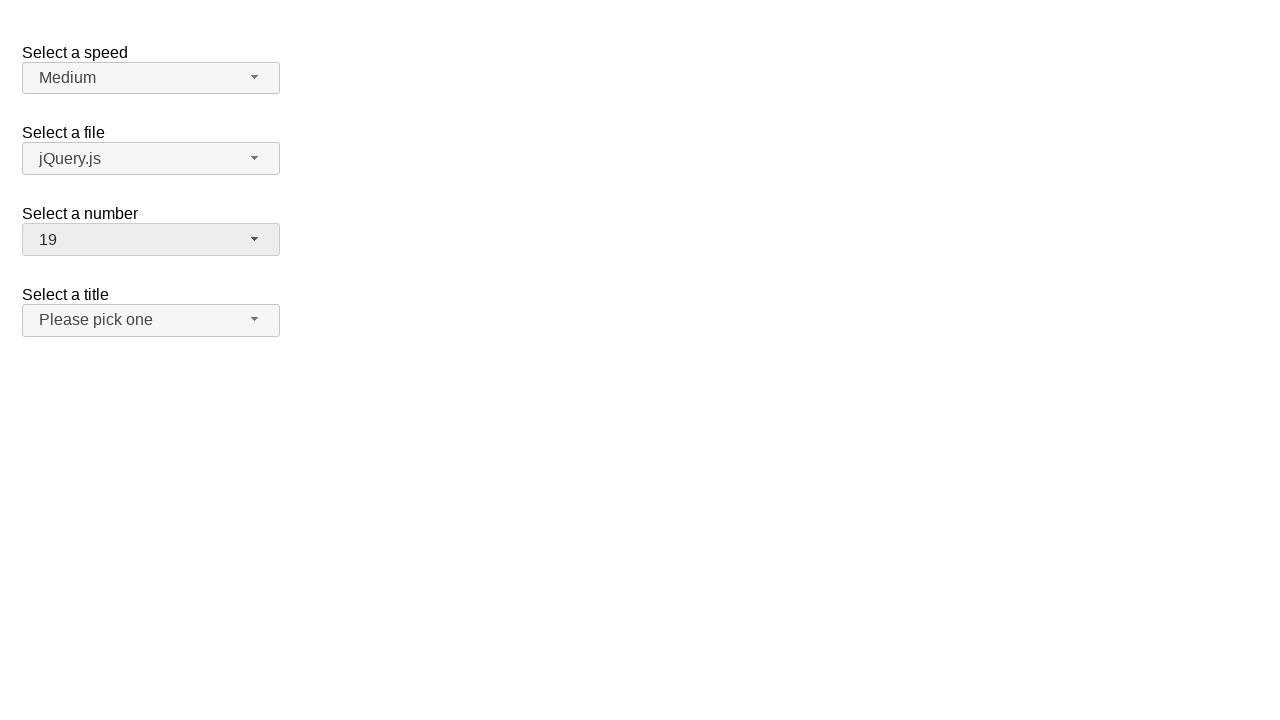